Tests double-click functionality on a button within an iframe on W3Schools try-it editor

Starting URL: https://www.w3schools.com/tags/tryit.asp?filename=tryhtml5_ev_ondblclick3

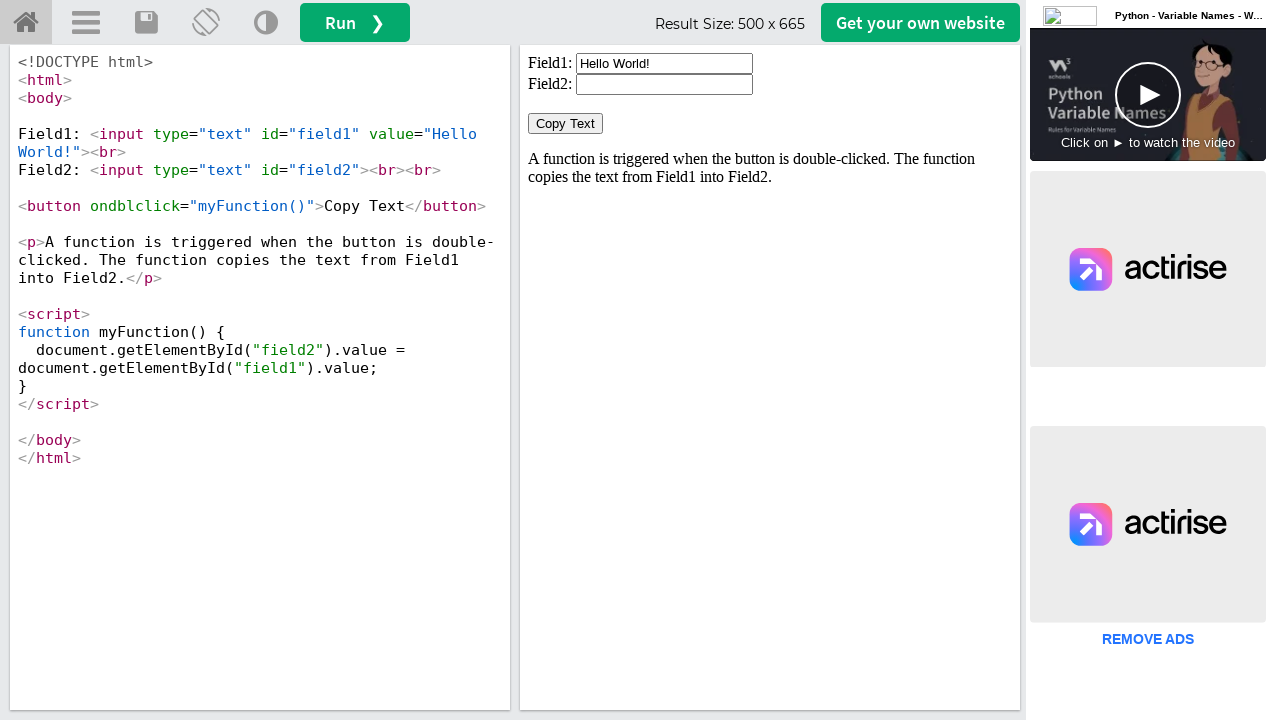

Located iframe with id 'iframeResult'
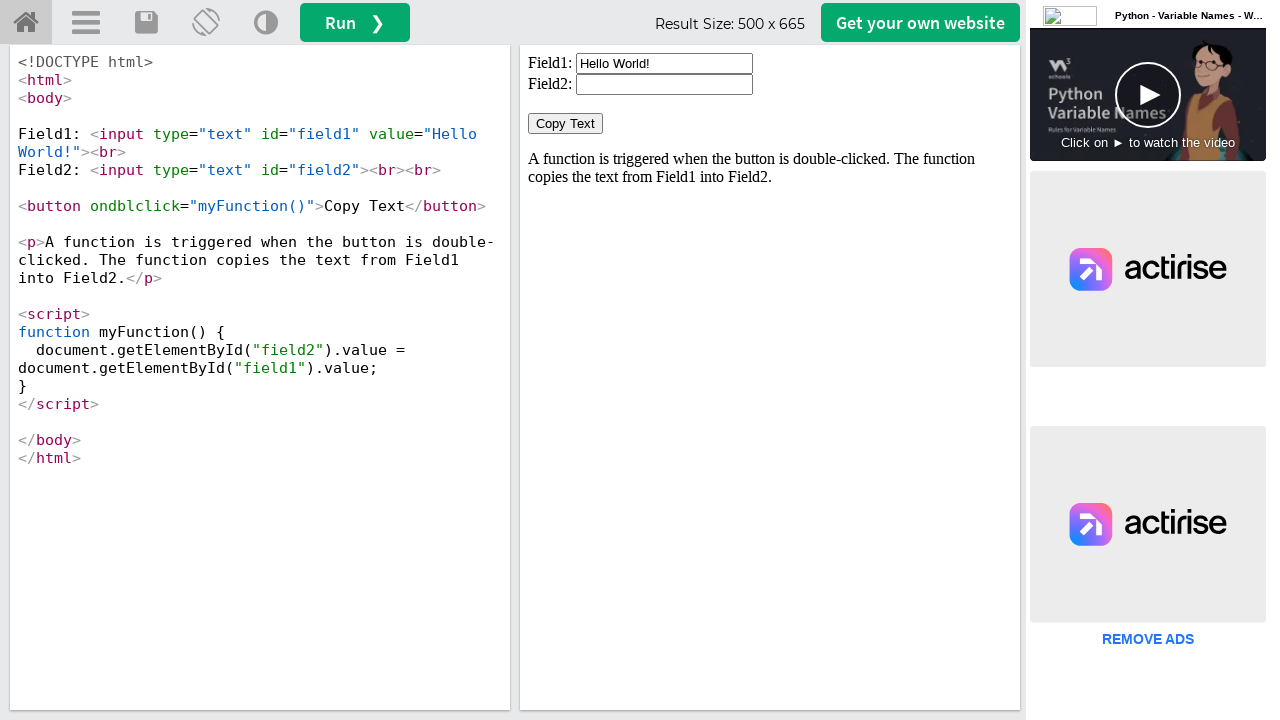

Double-clicked the 'Copy Text' button within the iframe at (566, 124) on #iframeResult >> internal:control=enter-frame >> xpath=//button[text()='Copy Tex
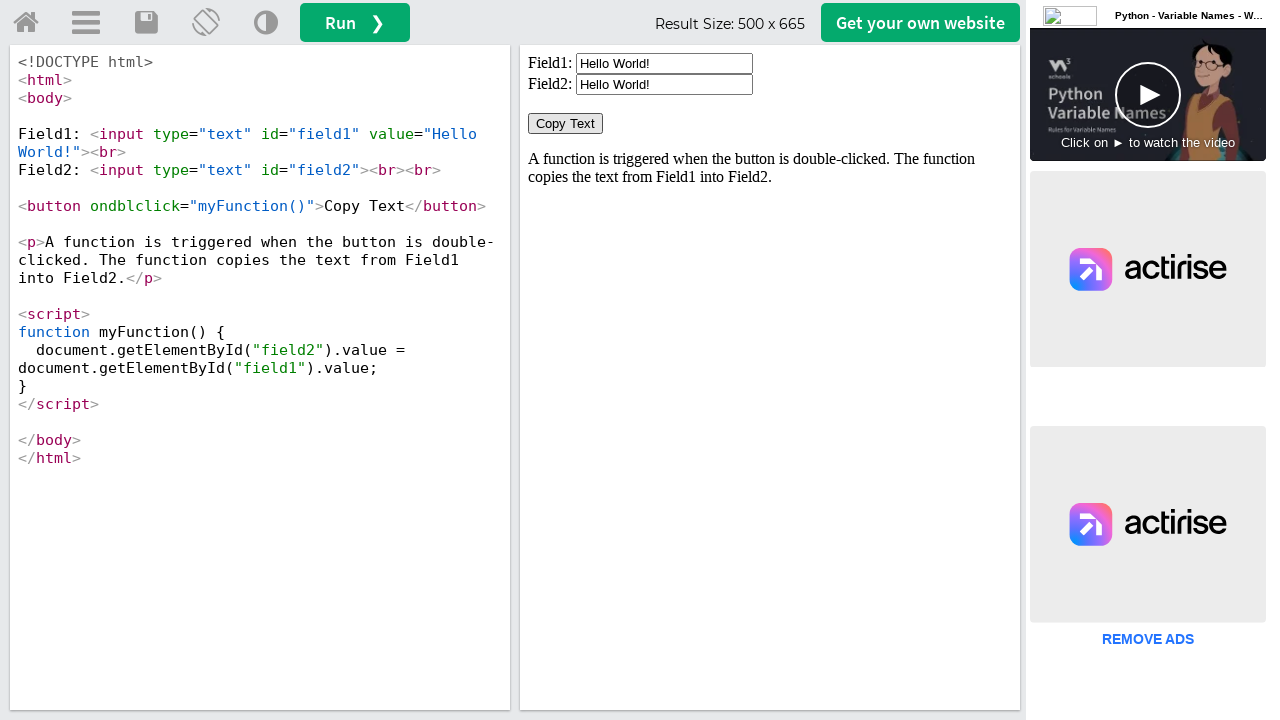

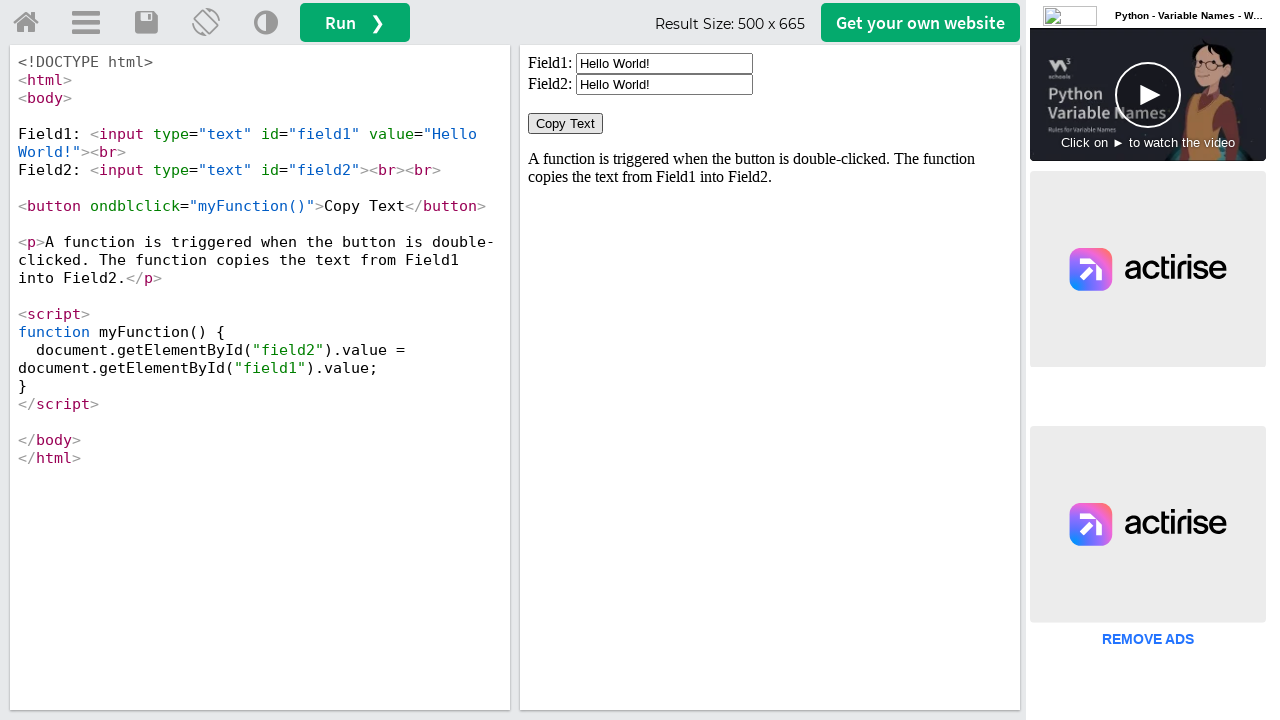